Navigates to W3Schools HTML tables tutorial page and verifies the presence and structure of the sample customers table, including checking for table rows and data cells.

Starting URL: https://www.w3schools.com/html/html_tables.asp

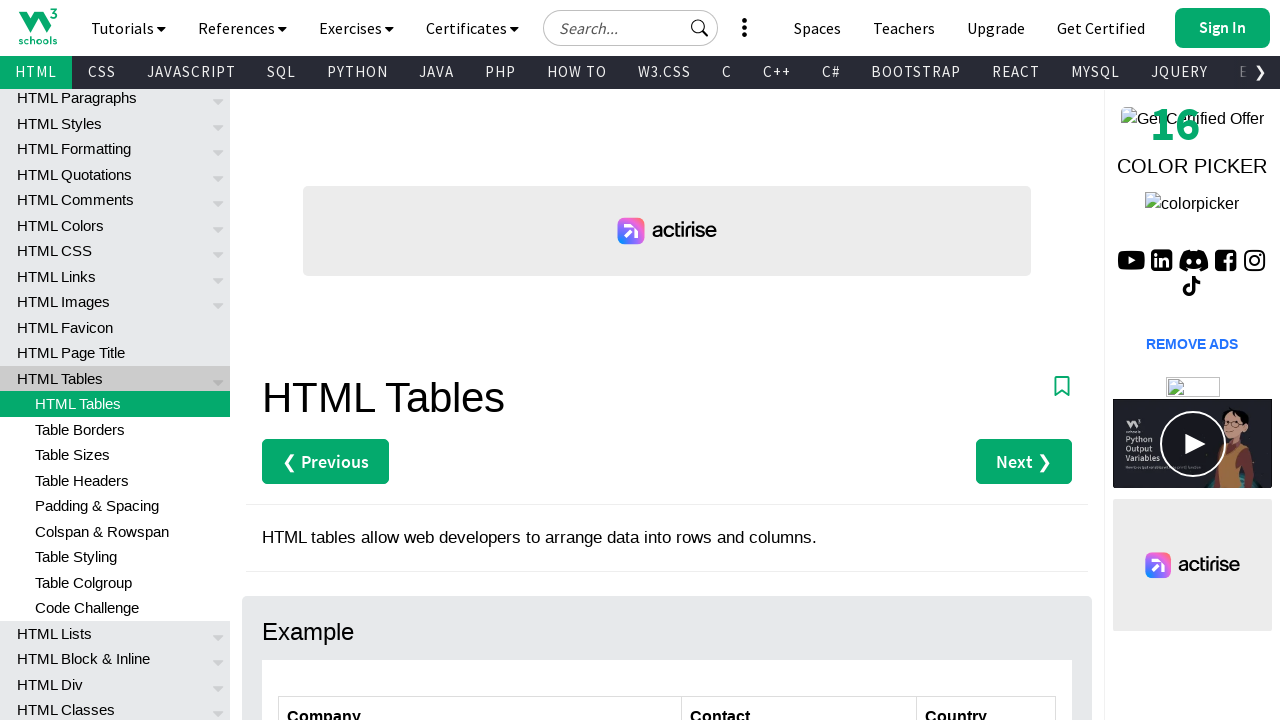

Navigated to W3Schools HTML tables tutorial page
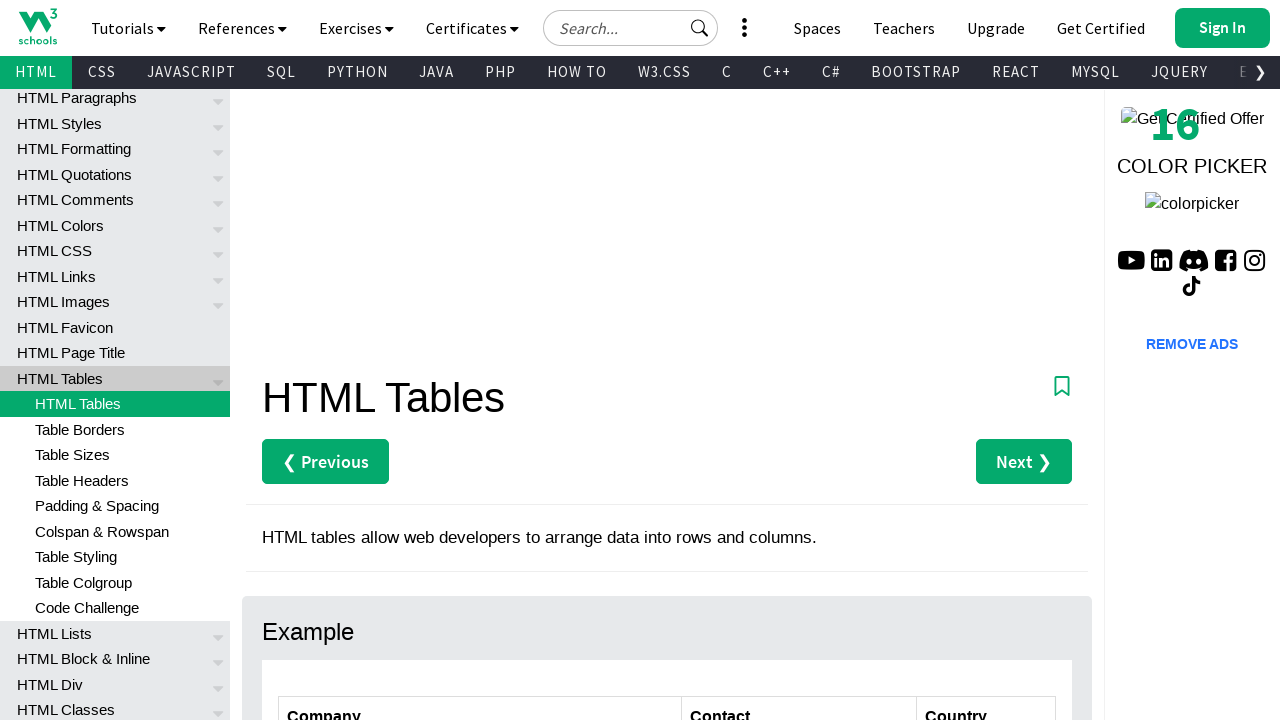

Customers table element is now present
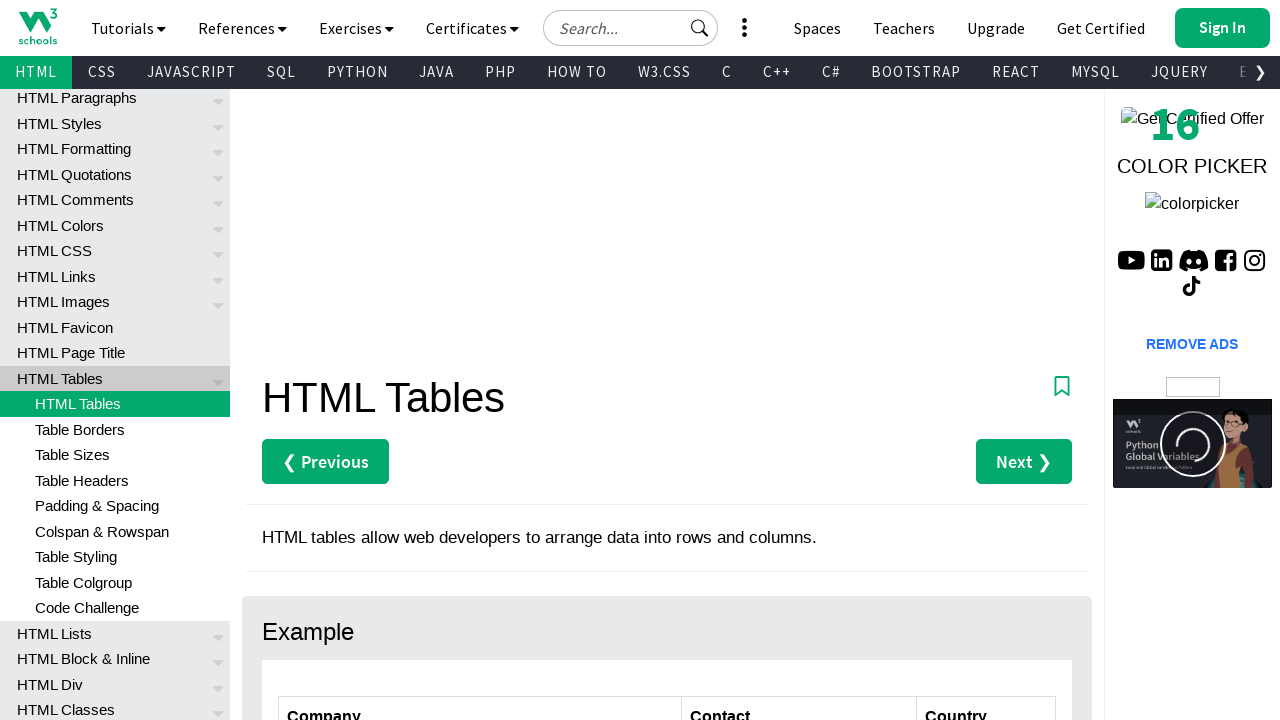

Located the customers table
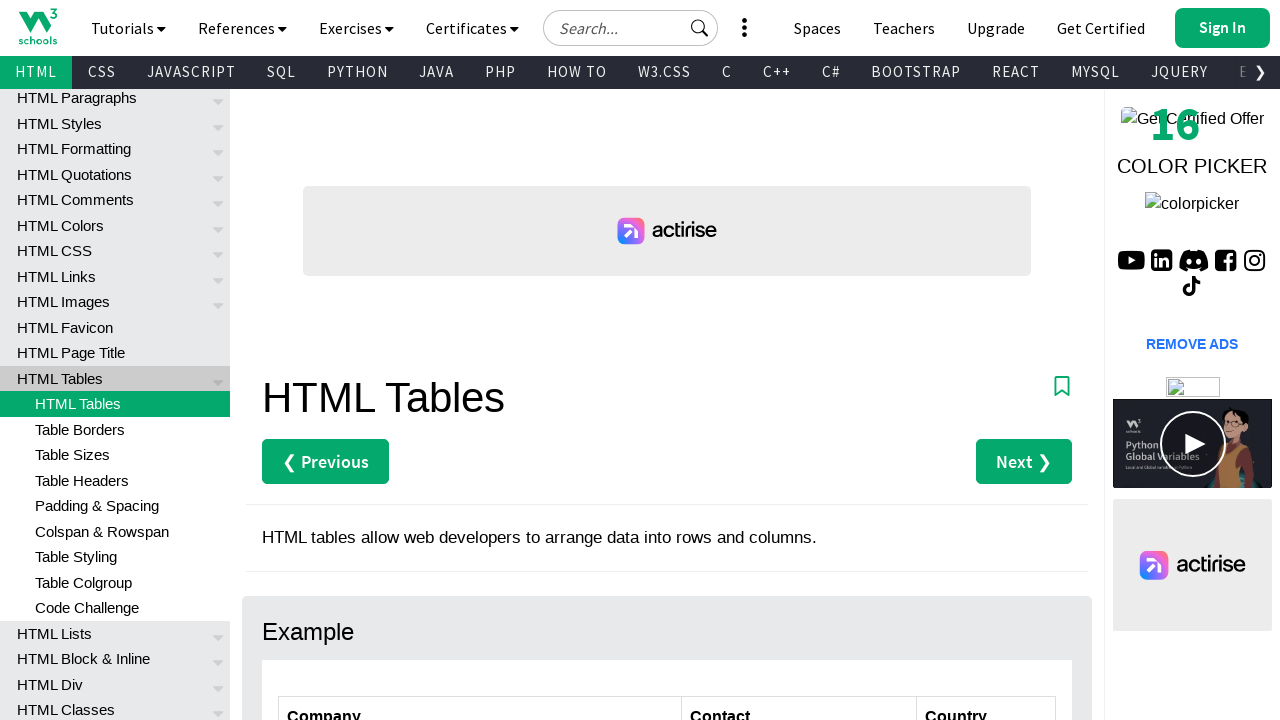

Located all table rows in the customers table
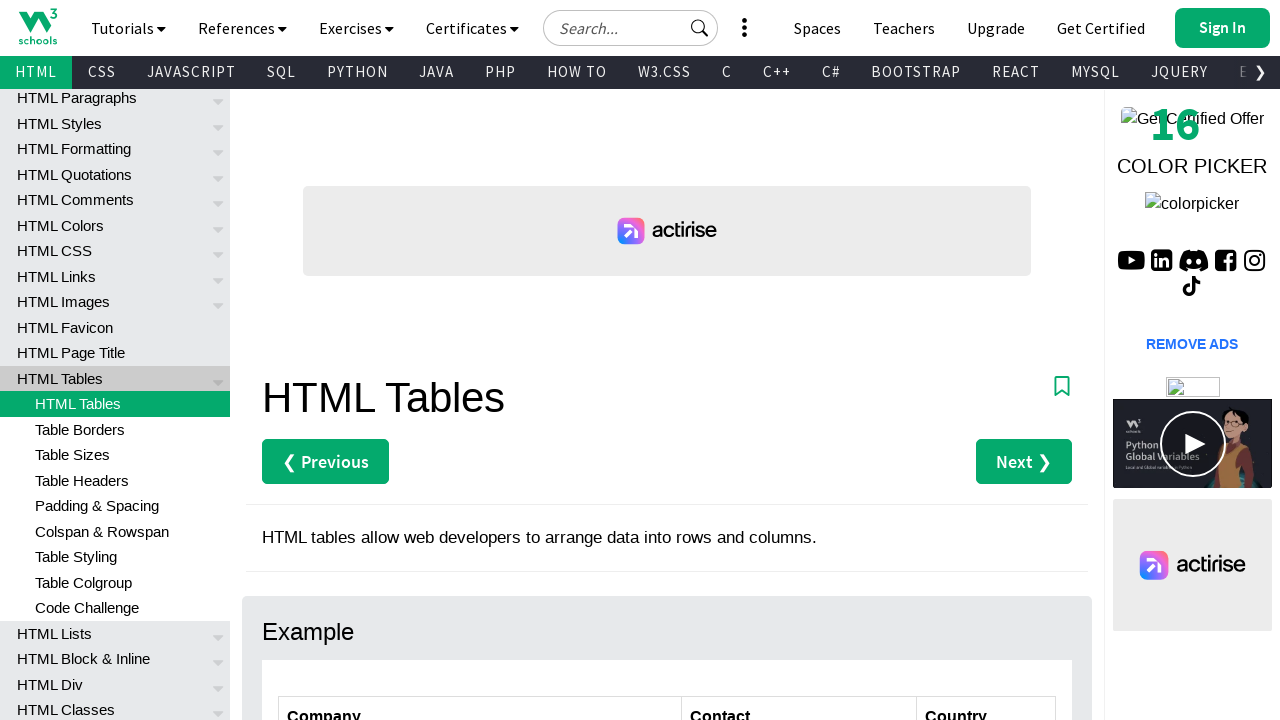

First table row is now visible
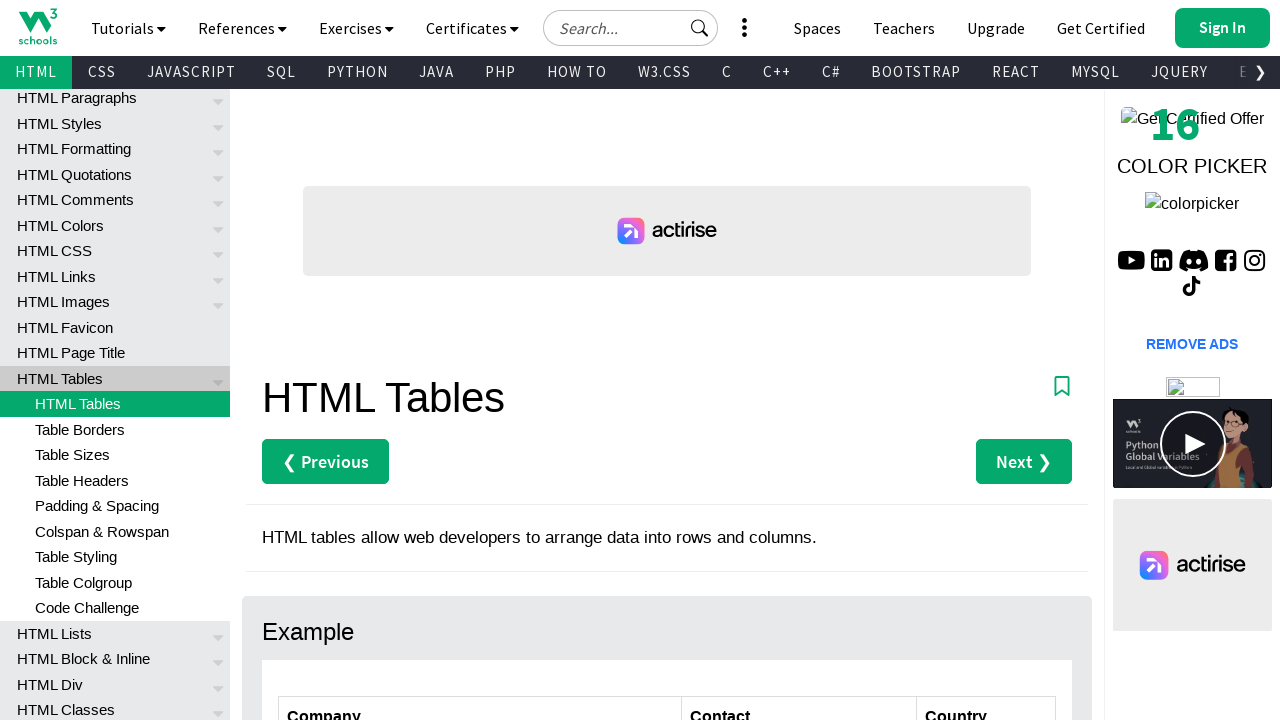

Retrieved the header row (first row of the table)
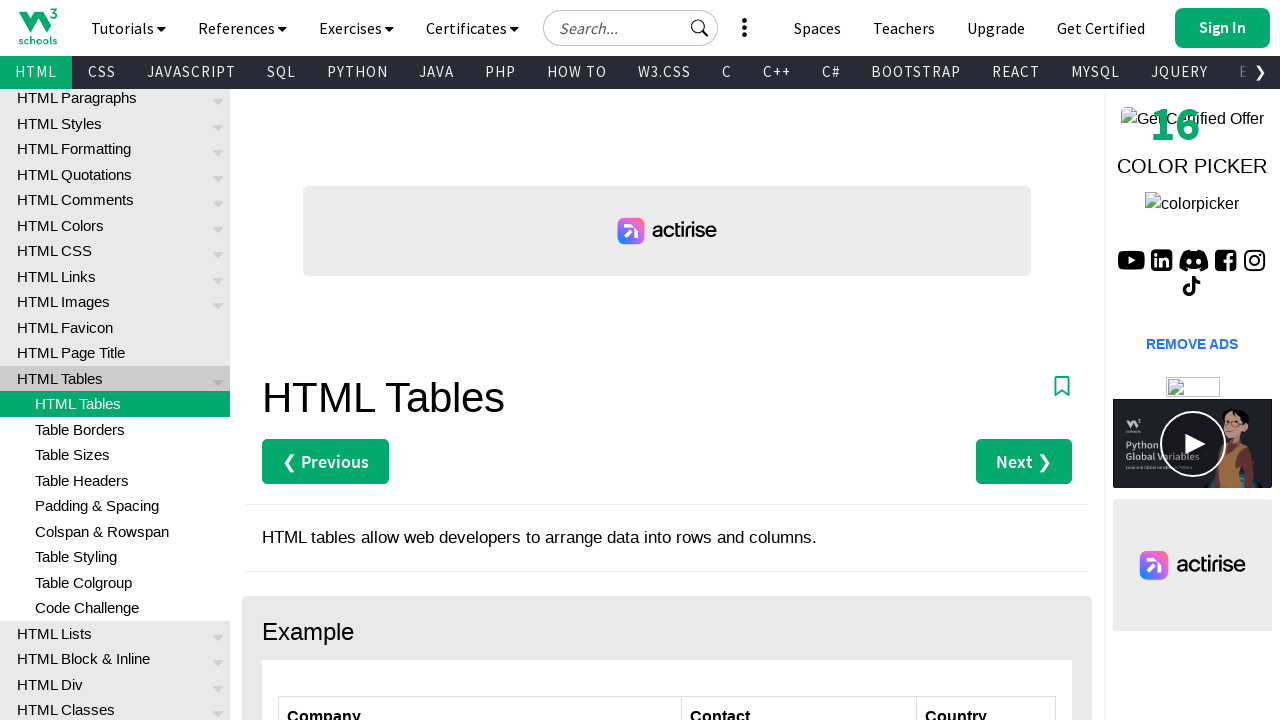

Table header cell (th) element is present and visible
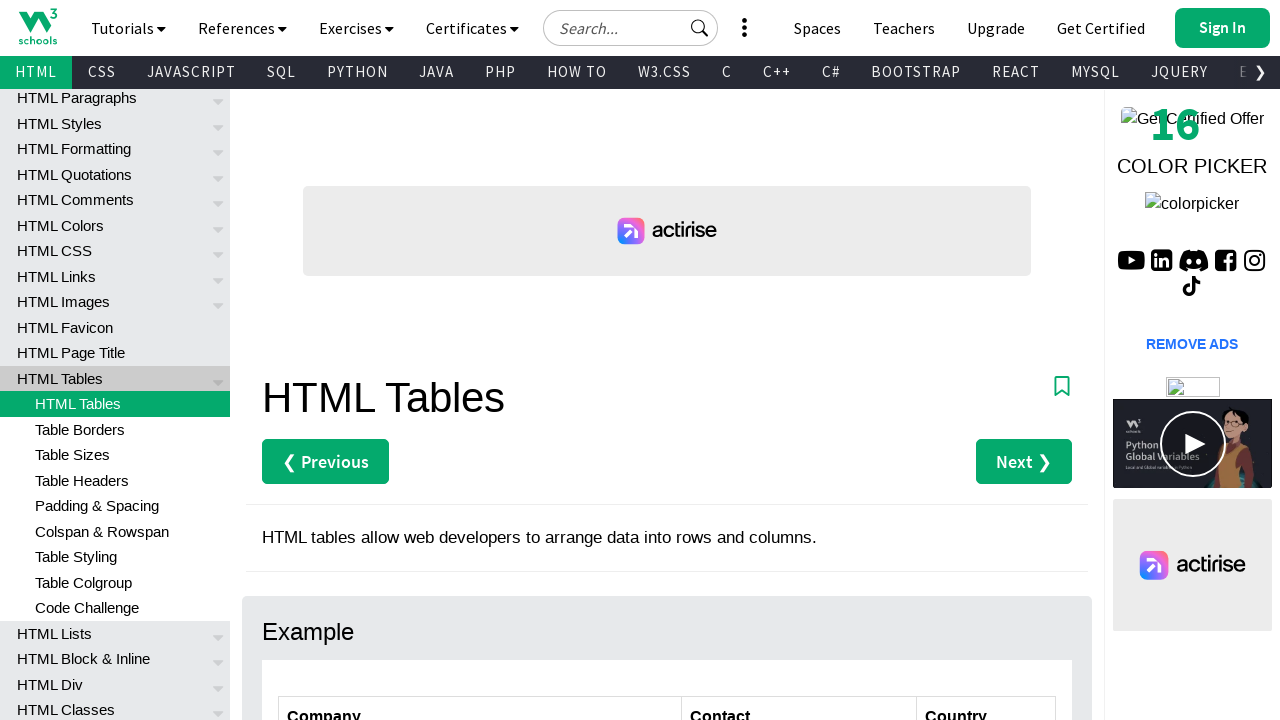

Located all data rows containing td elements in the customers table
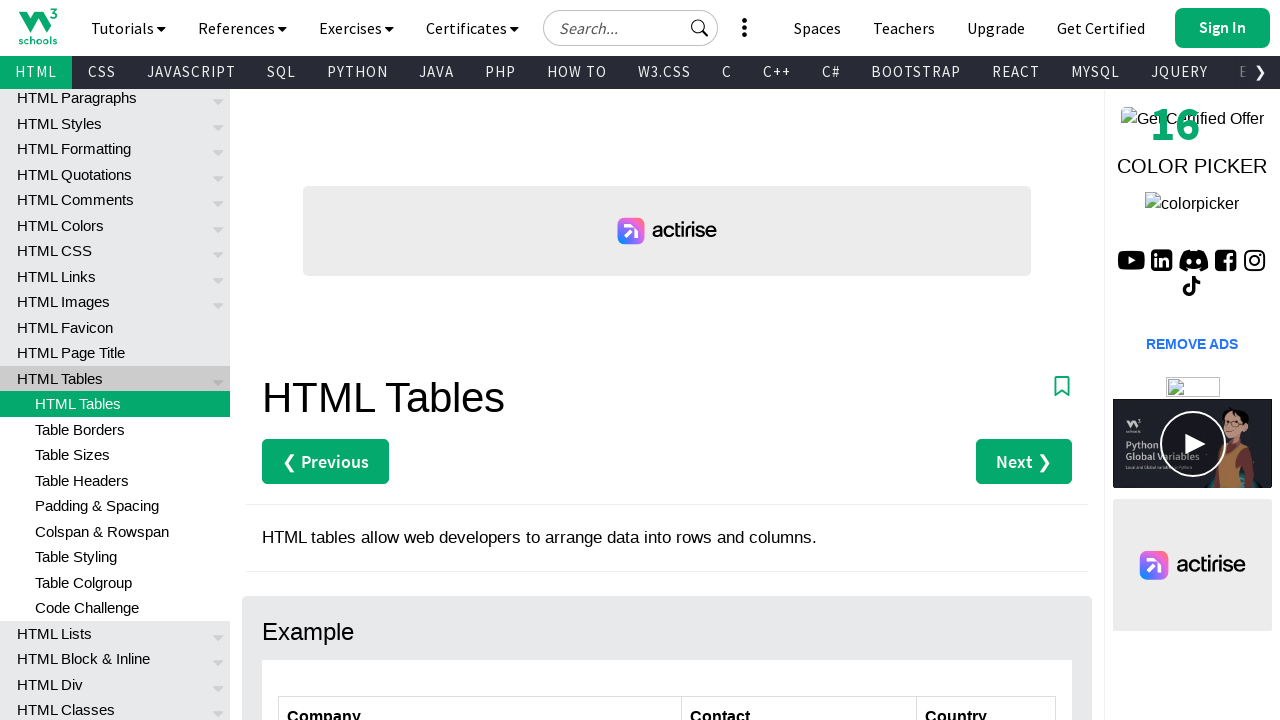

First data row with td elements is now visible
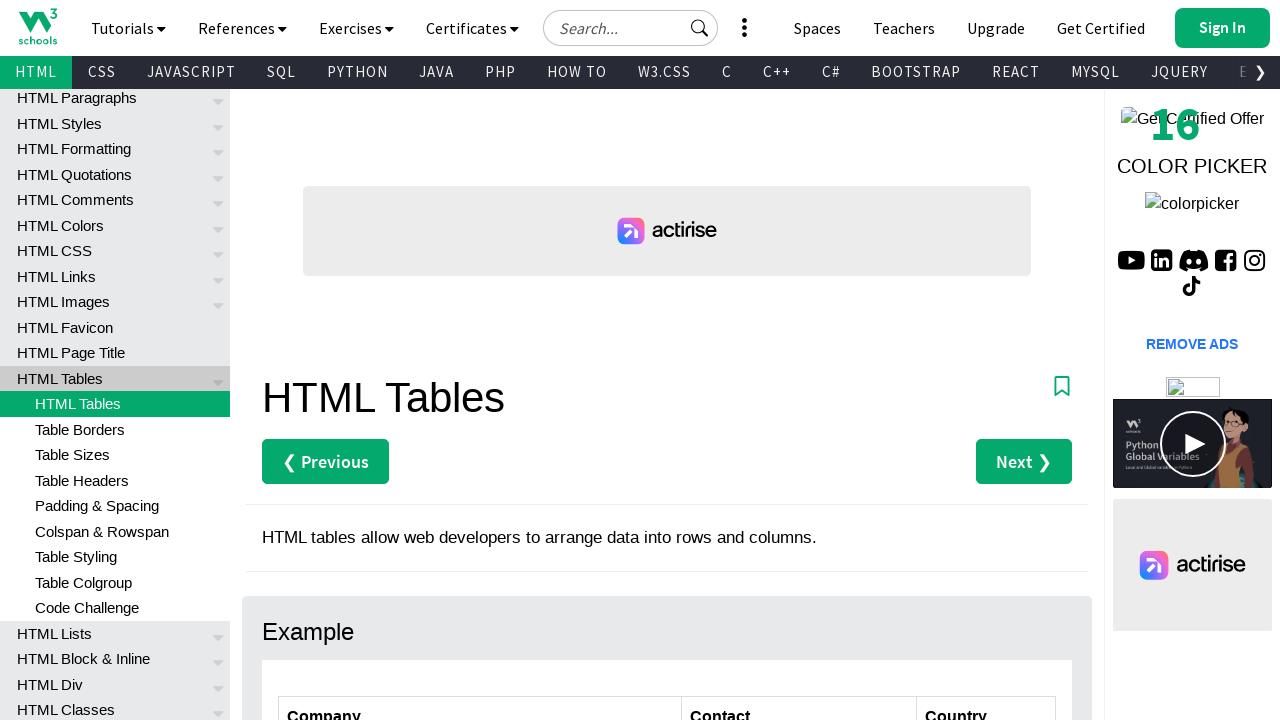

Clicked on the customers table at (667, 576) on #customers
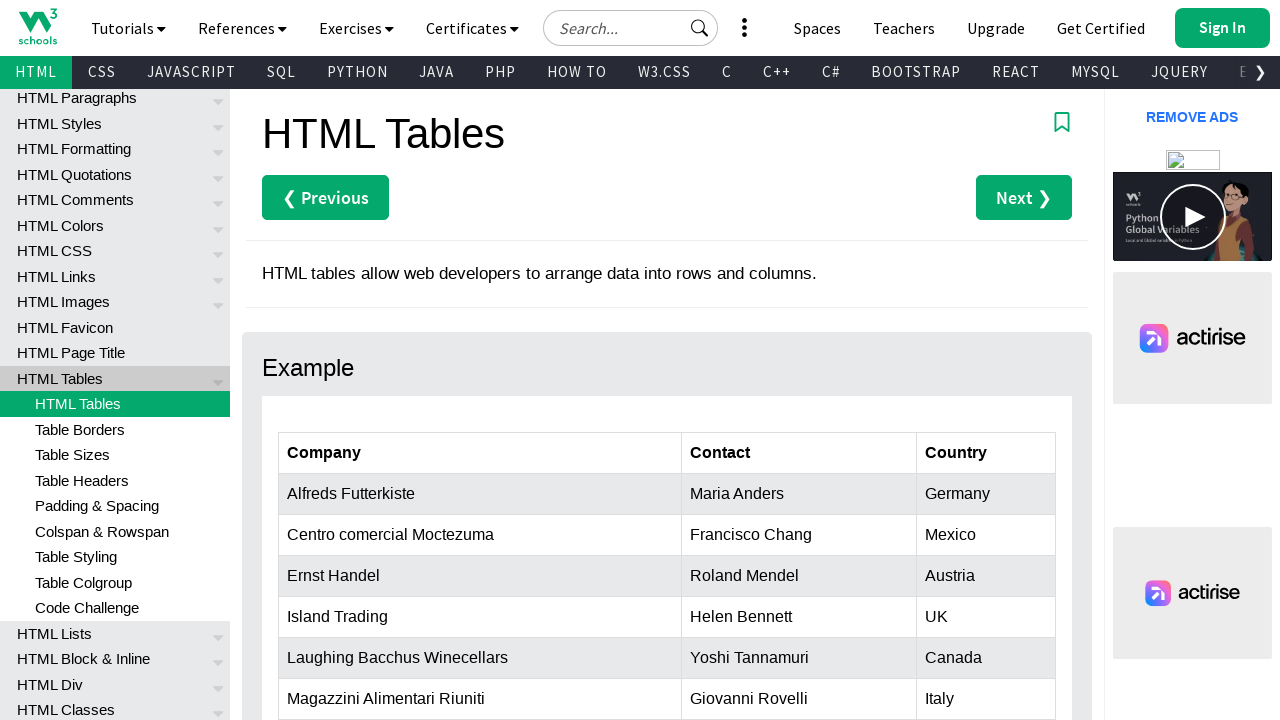

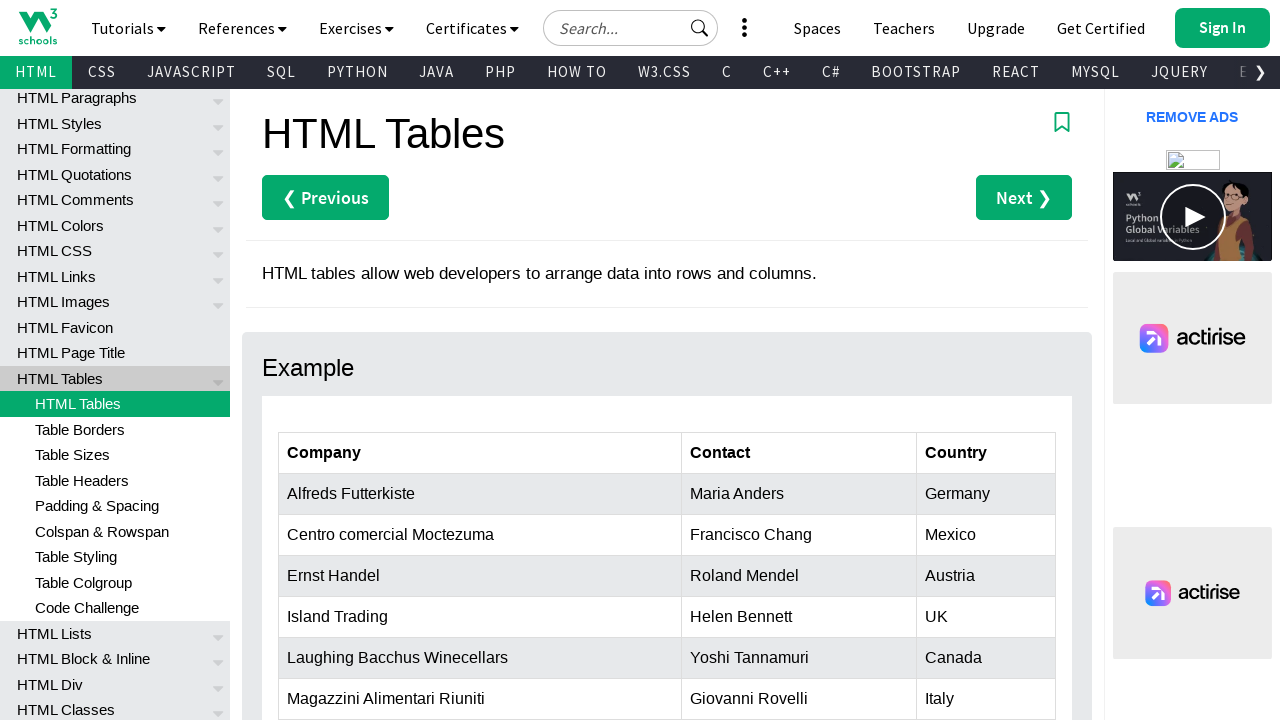